Tests right-click context menu functionality by performing a context click on a button element to trigger a custom context menu

Starting URL: http://swisnl.github.io/jQuery-contextMenu/demo.html

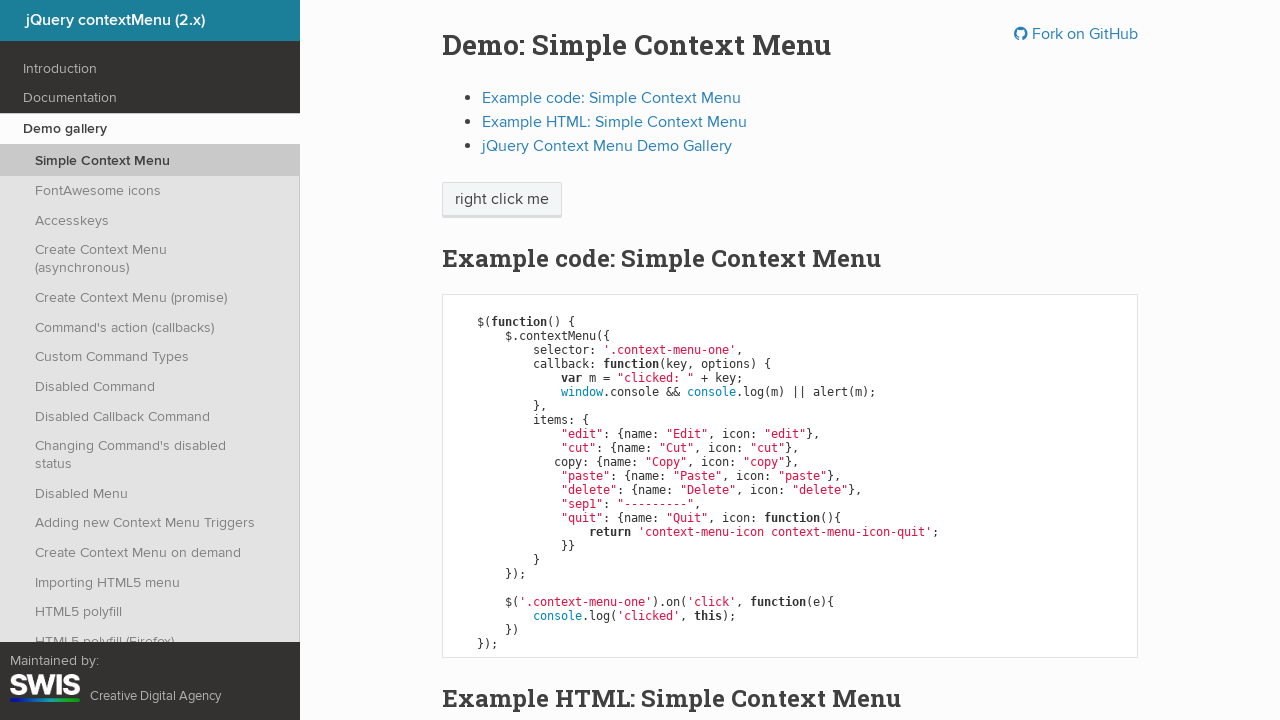

Context menu button became visible
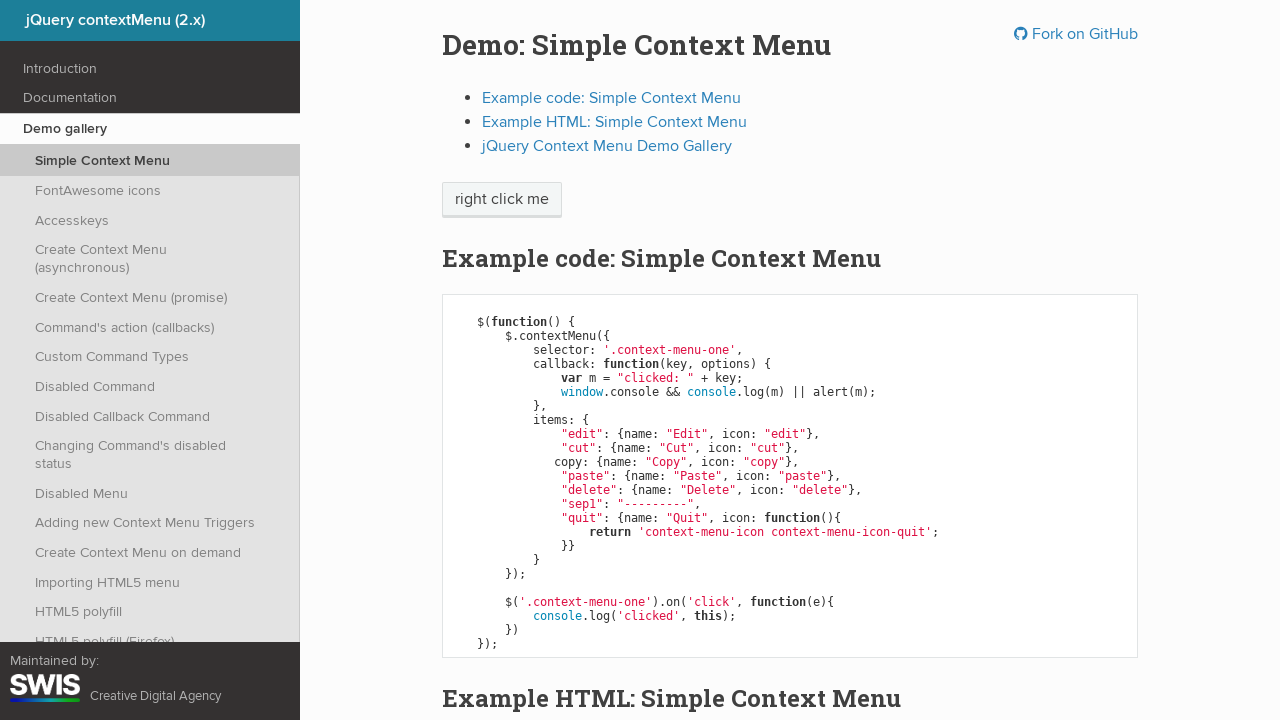

Right-clicked on context menu button to trigger custom context menu at (502, 200) on xpath=//span[@class='context-menu-one btn btn-neutral']
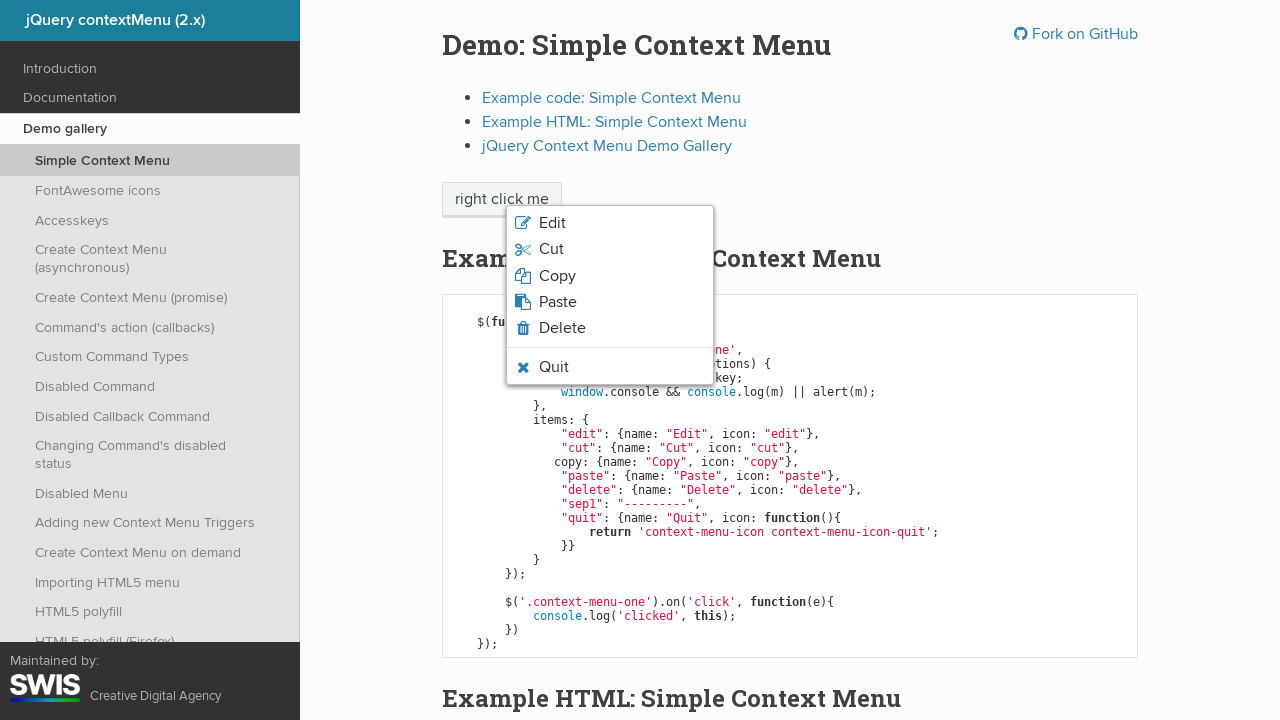

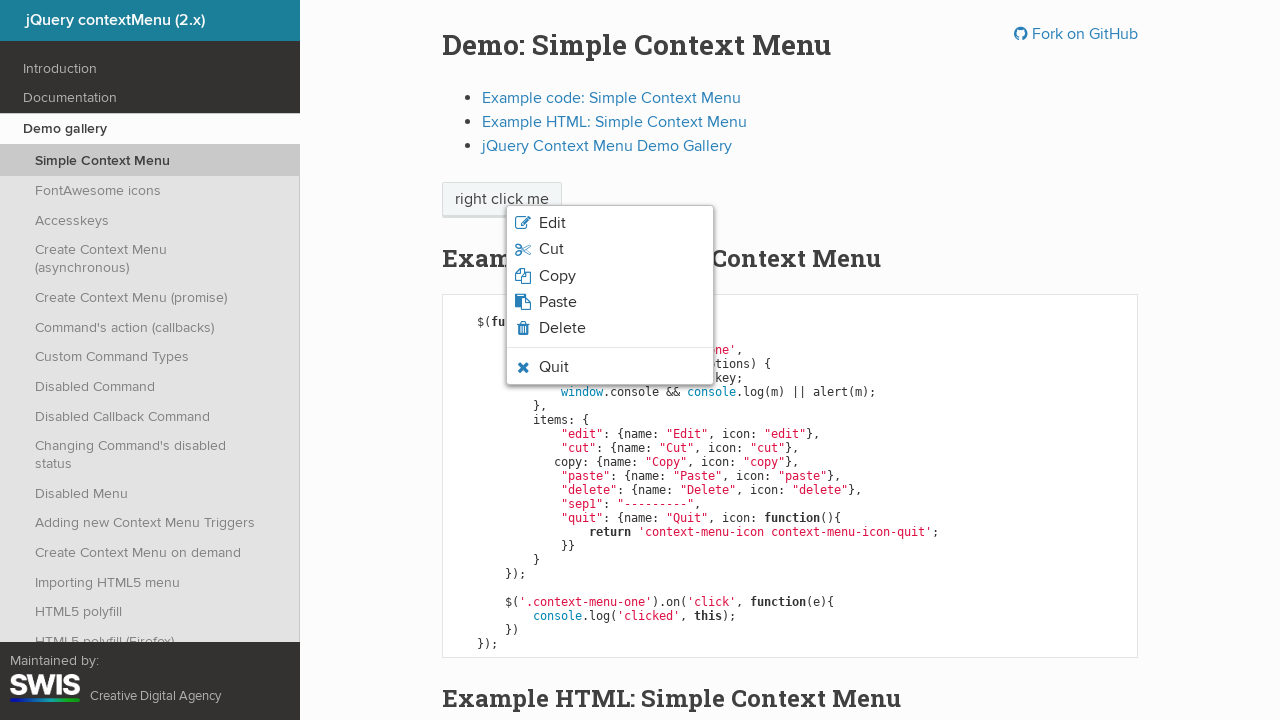